Tests an explicit wait scenario by waiting for a price to reach 100, clicking a book button, calculating a mathematical answer based on a displayed value, and submitting the solution.

Starting URL: http://suninjuly.github.io/explicit_wait2.html

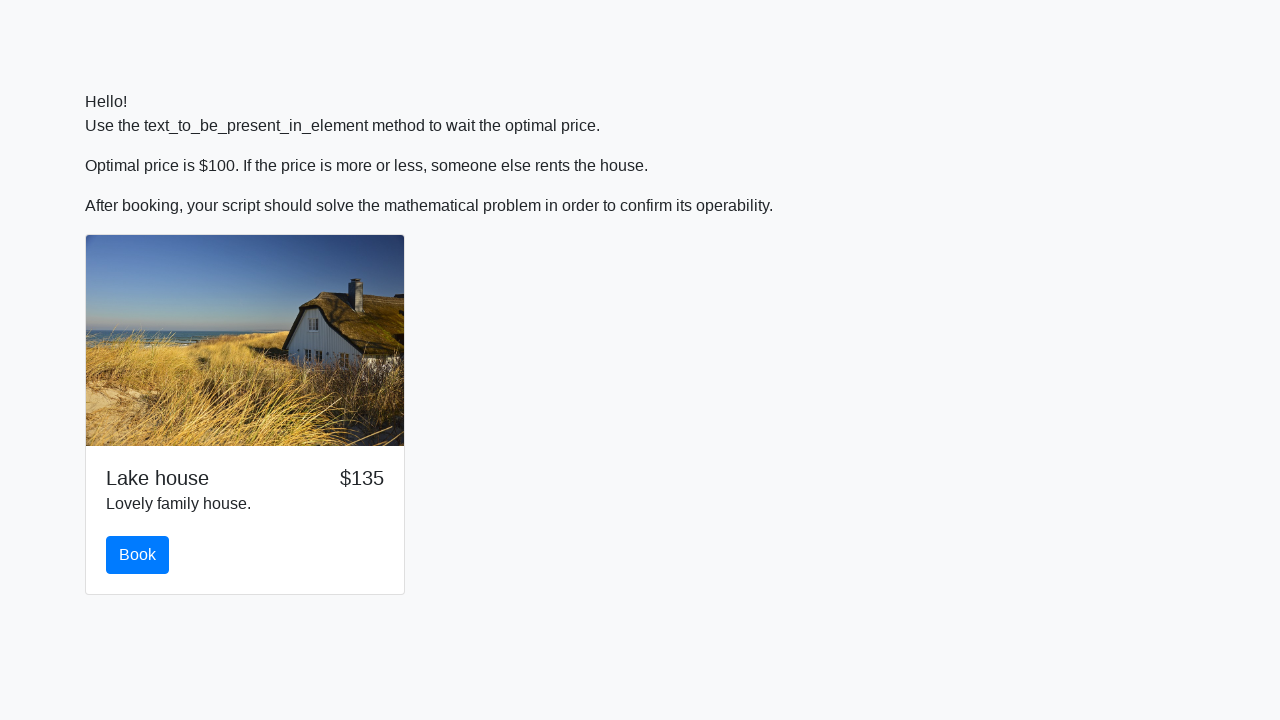

Waited for price to reach 100
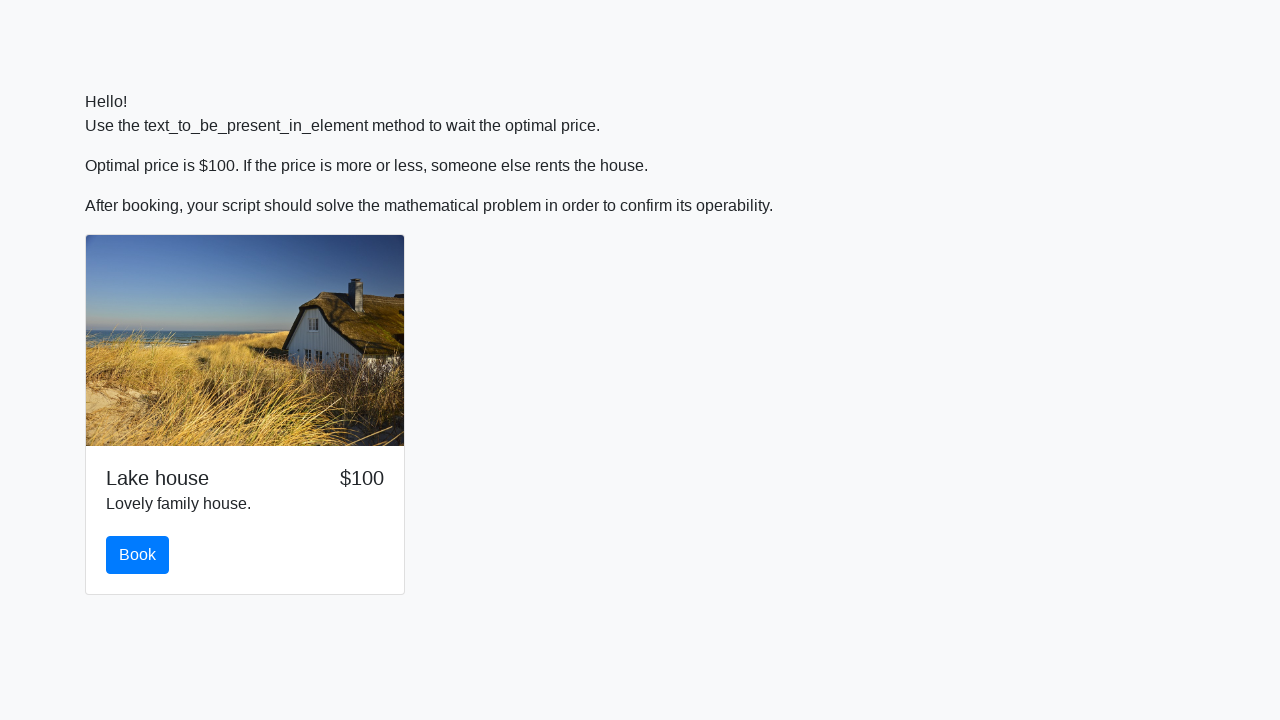

Clicked the book button at (138, 555) on #book
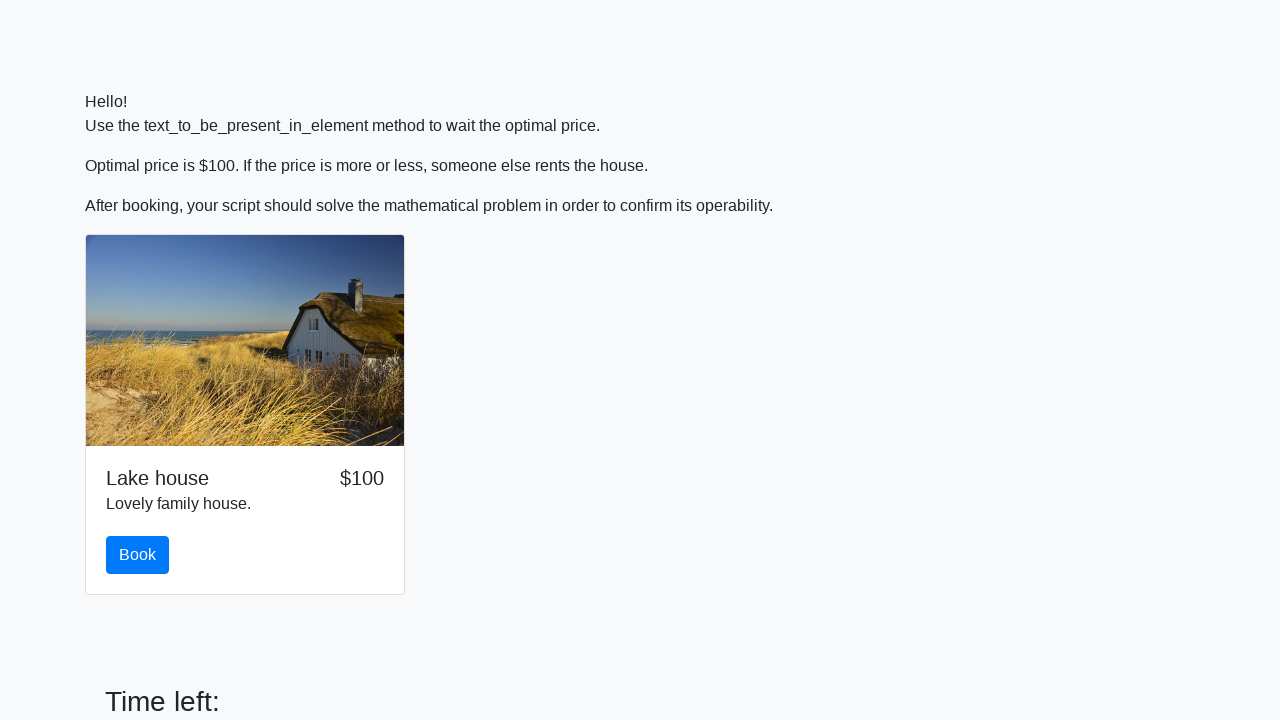

Scrolled down the page by 130 pixels
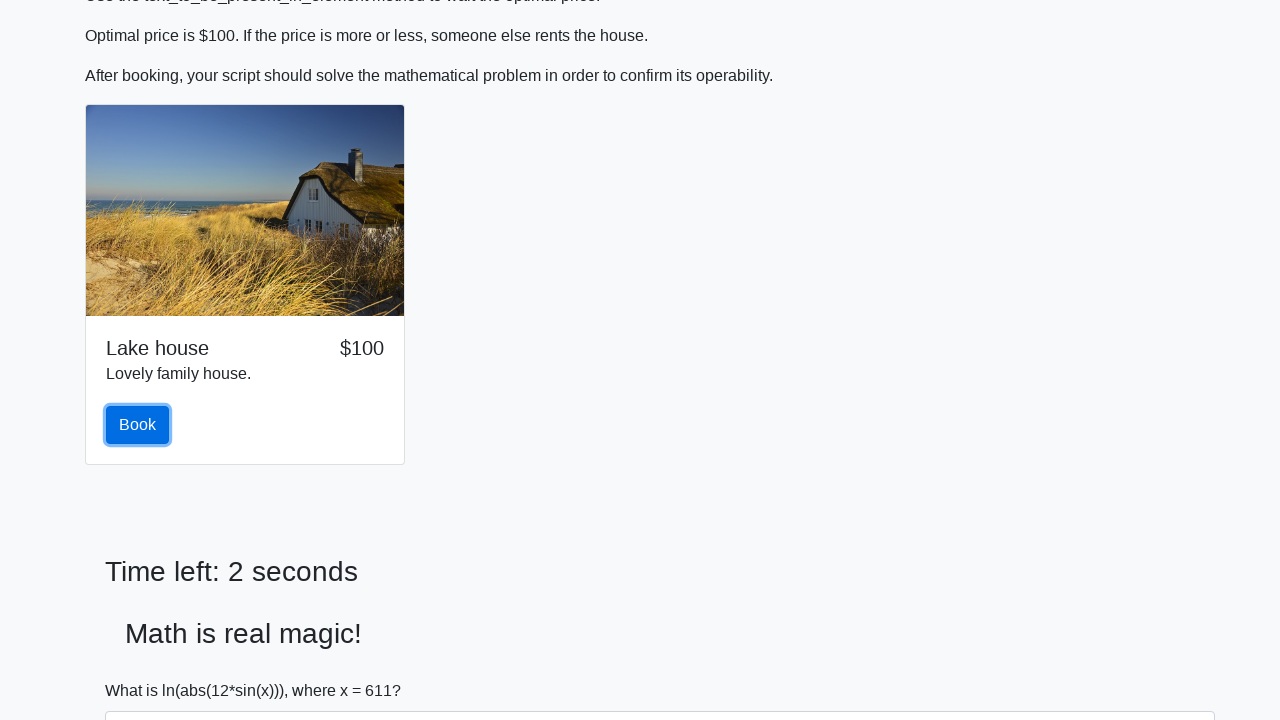

Retrieved x value from input_value element
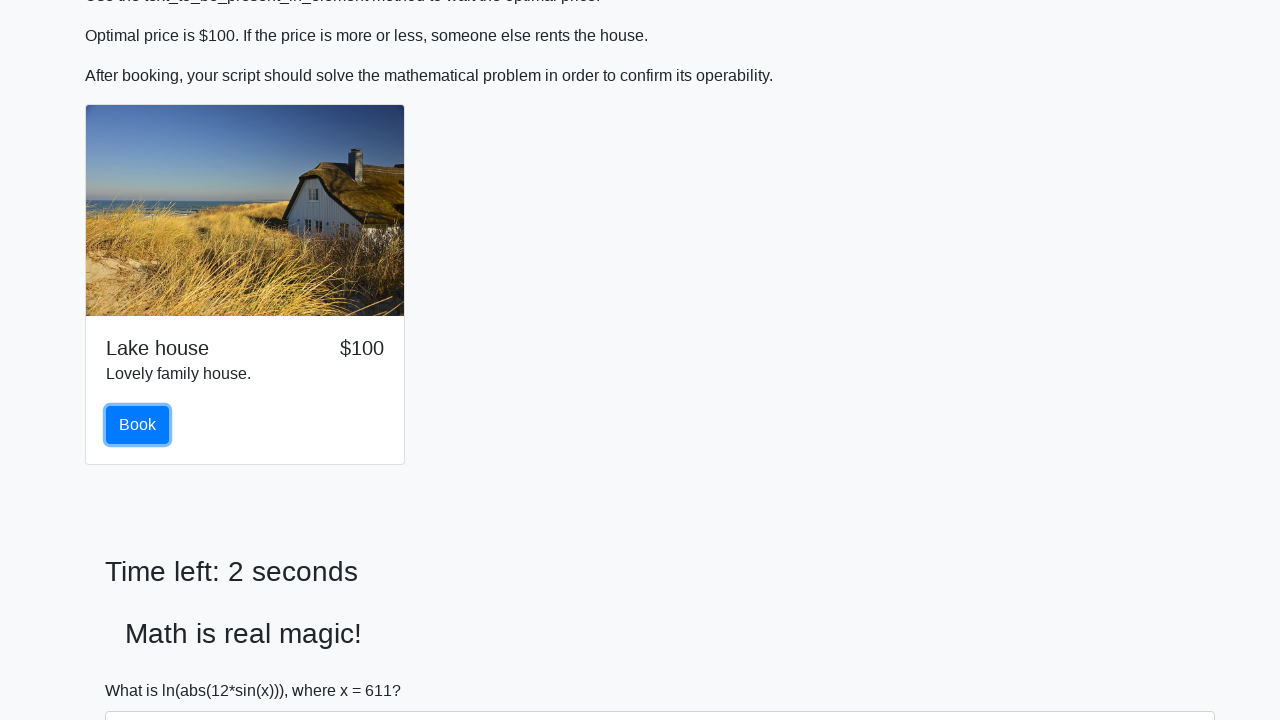

Calculated mathematical answer: log(abs(12 * sin(611))) = 2.484115570086757
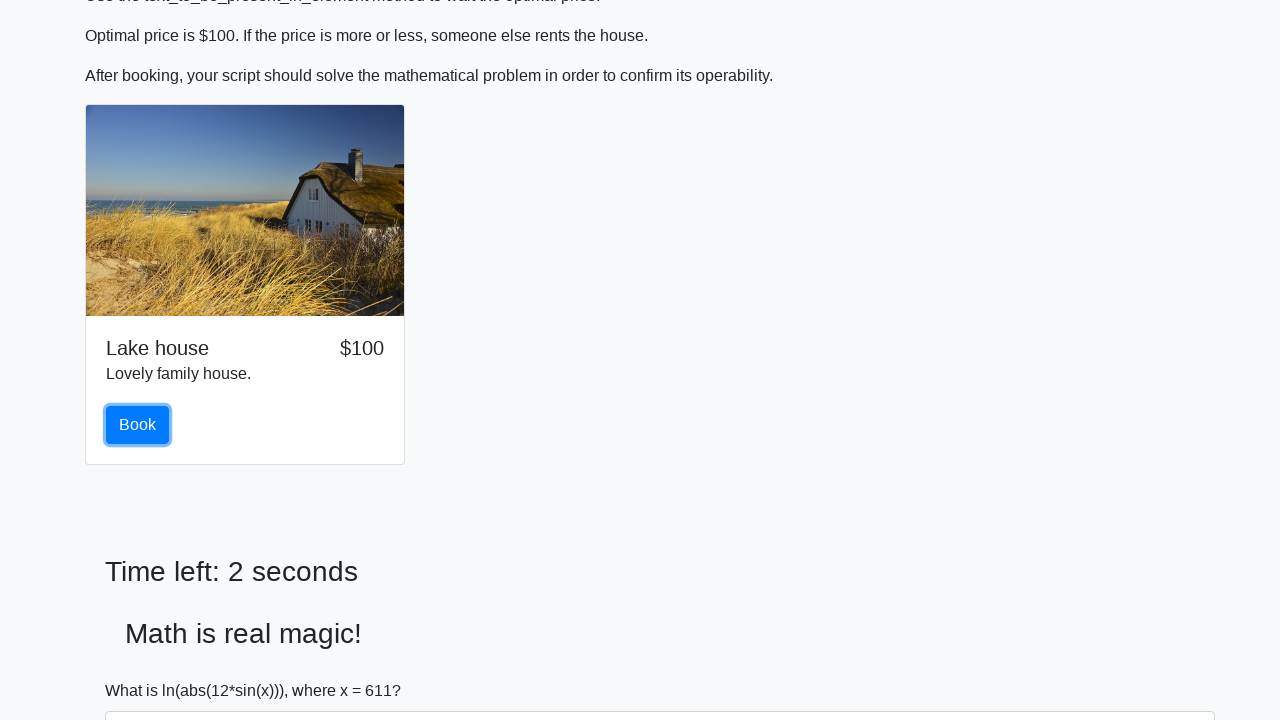

Filled in the answer field with calculated value on #answer
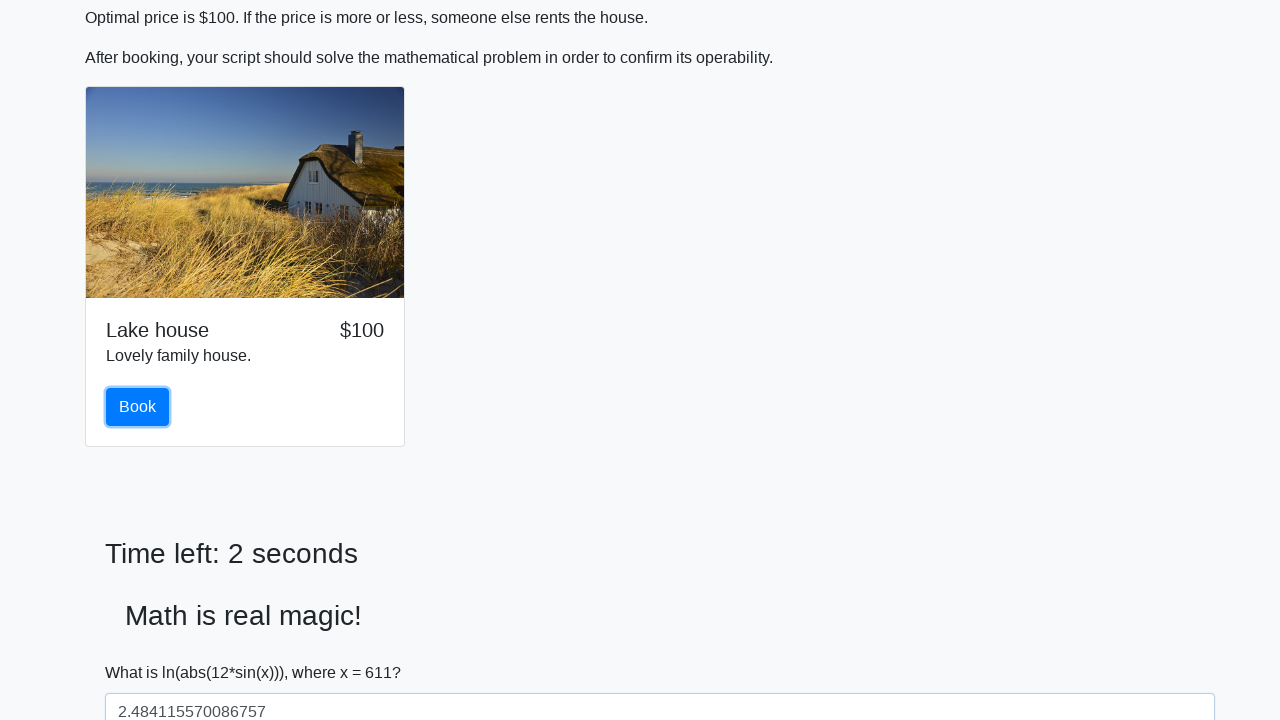

Clicked the solve button to submit solution at (143, 651) on #solve
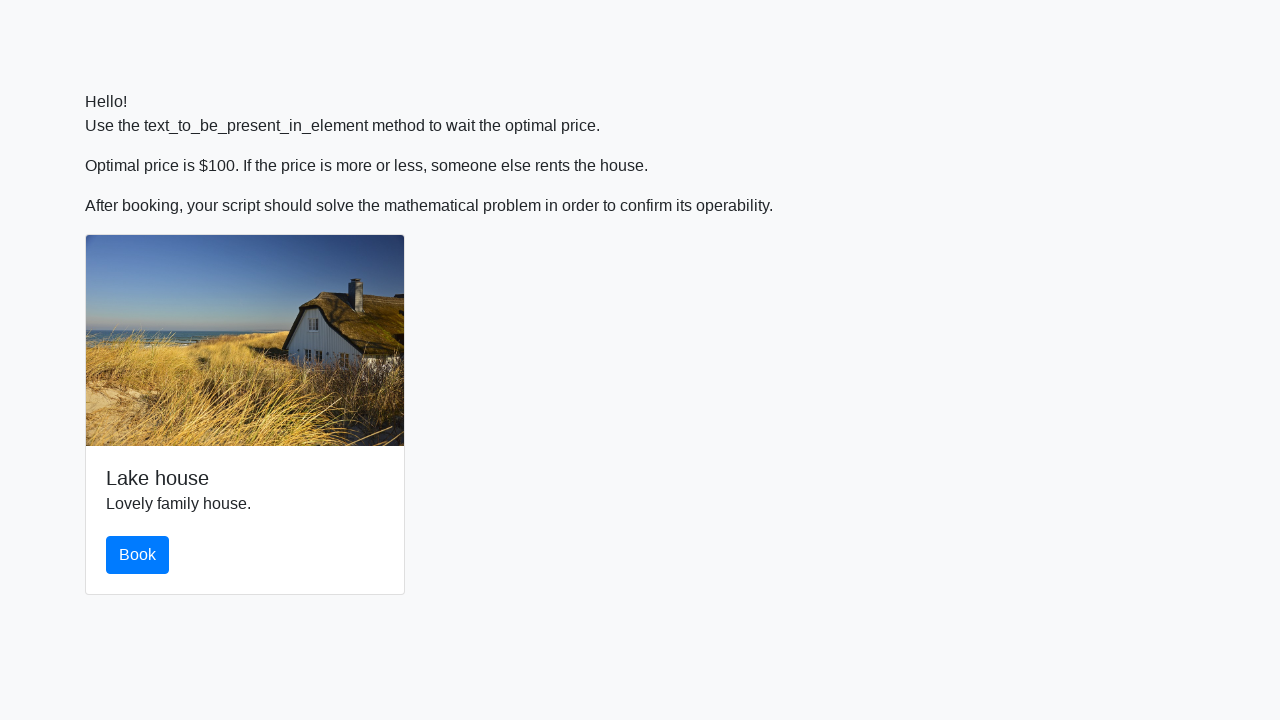

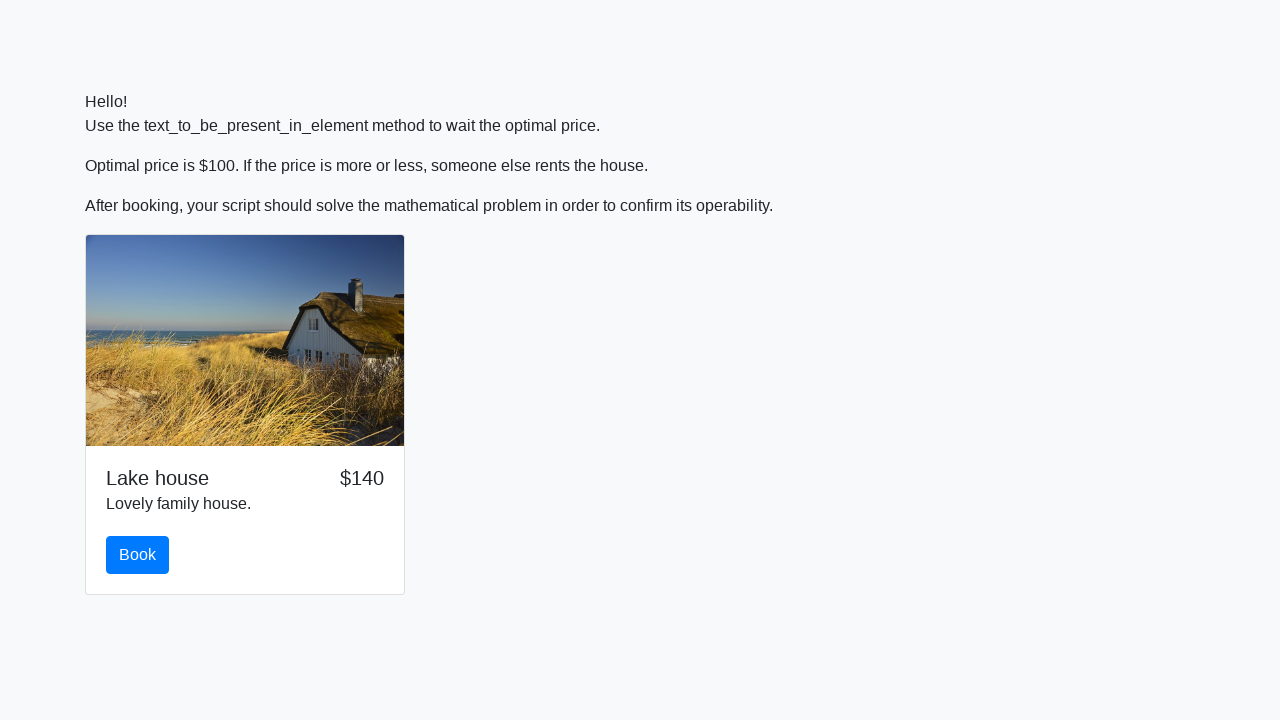